Verifies that the "Log In" button on the NextBaseCRM login page has the expected text value "Log In" by checking the button's value attribute.

Starting URL: https://login1.nextbasecrm.com/

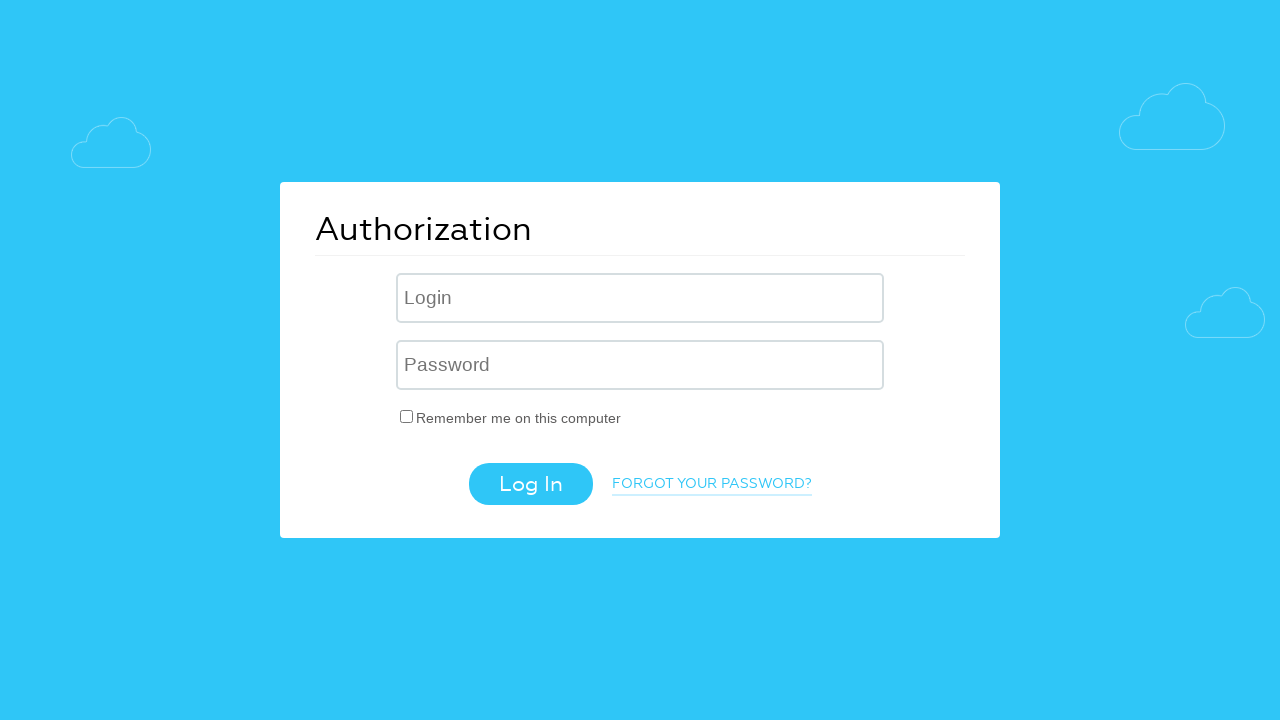

Waited for page to fully load
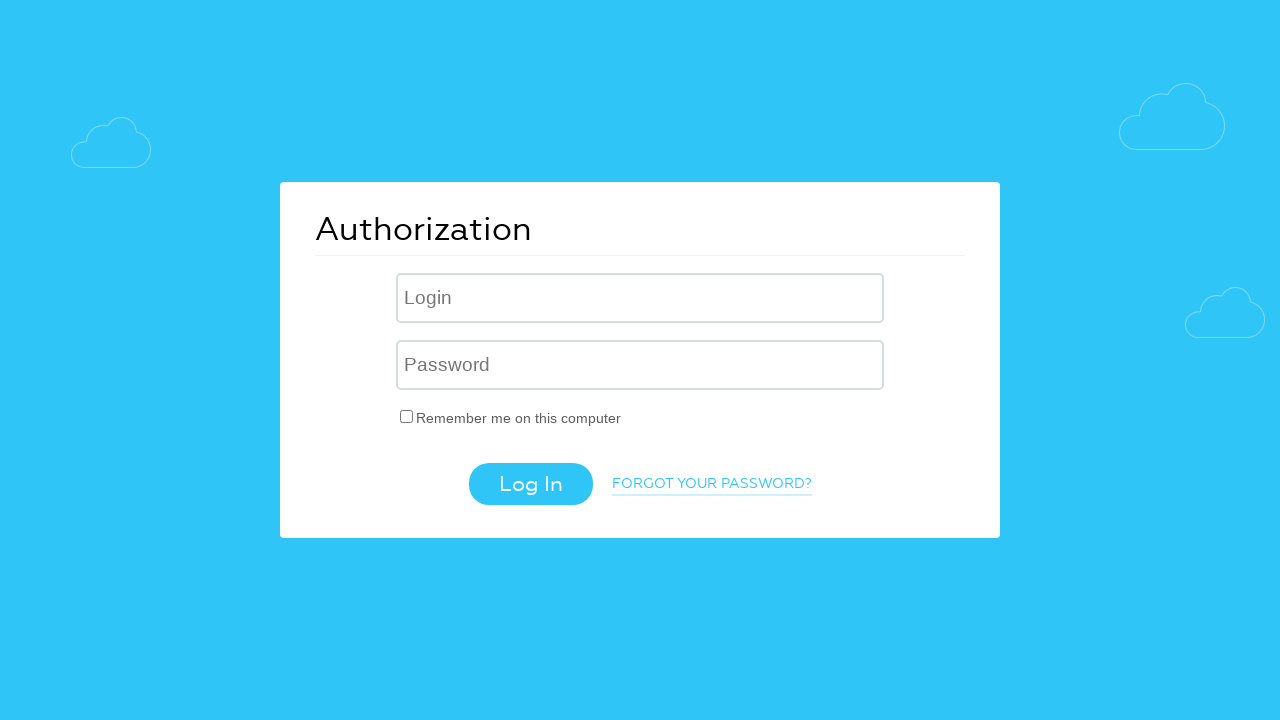

Located the Log In button using xpath selector
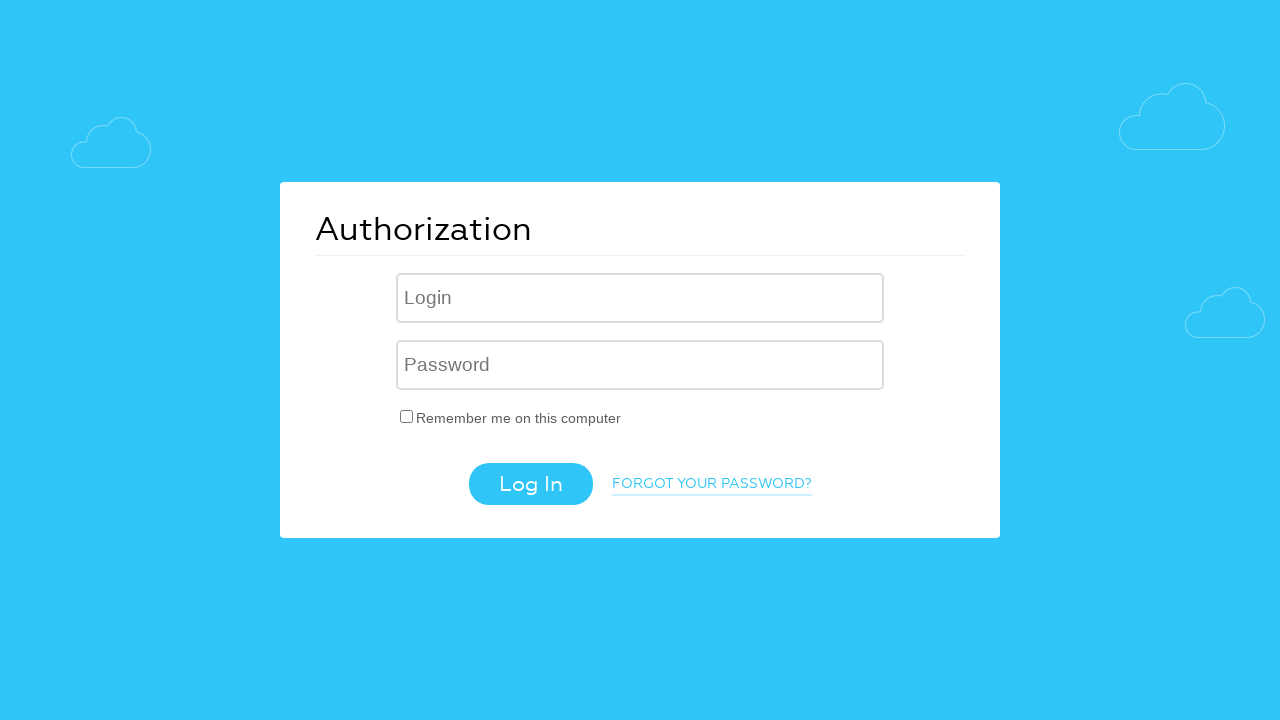

Retrieved the value attribute from the Log In button
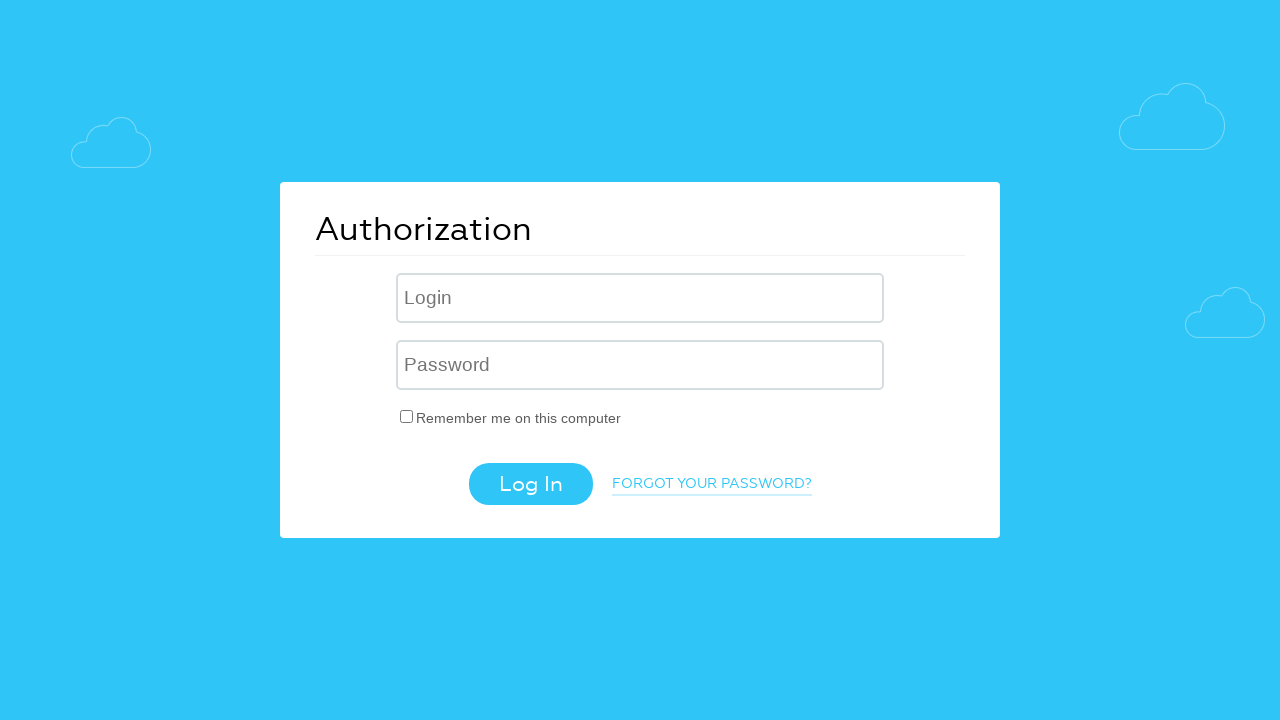

Set expected login text to 'Log In'
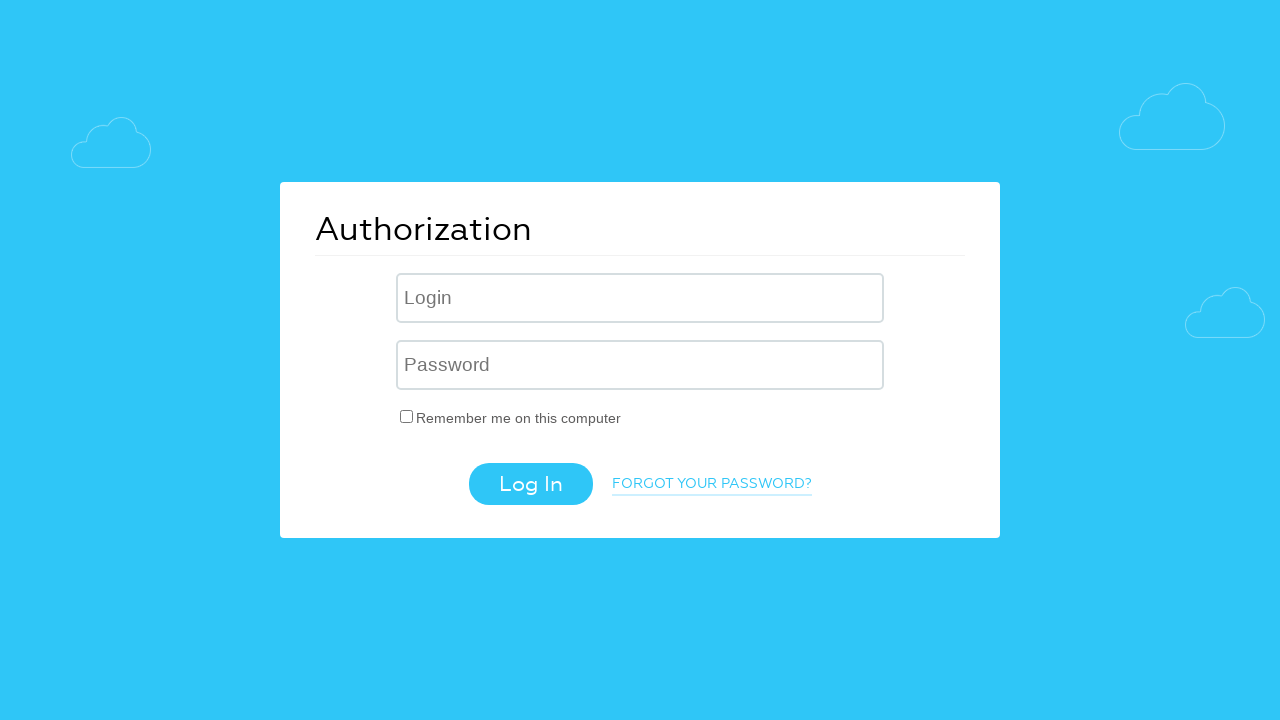

Verified Log In button text is 'Log In' - assertion passed
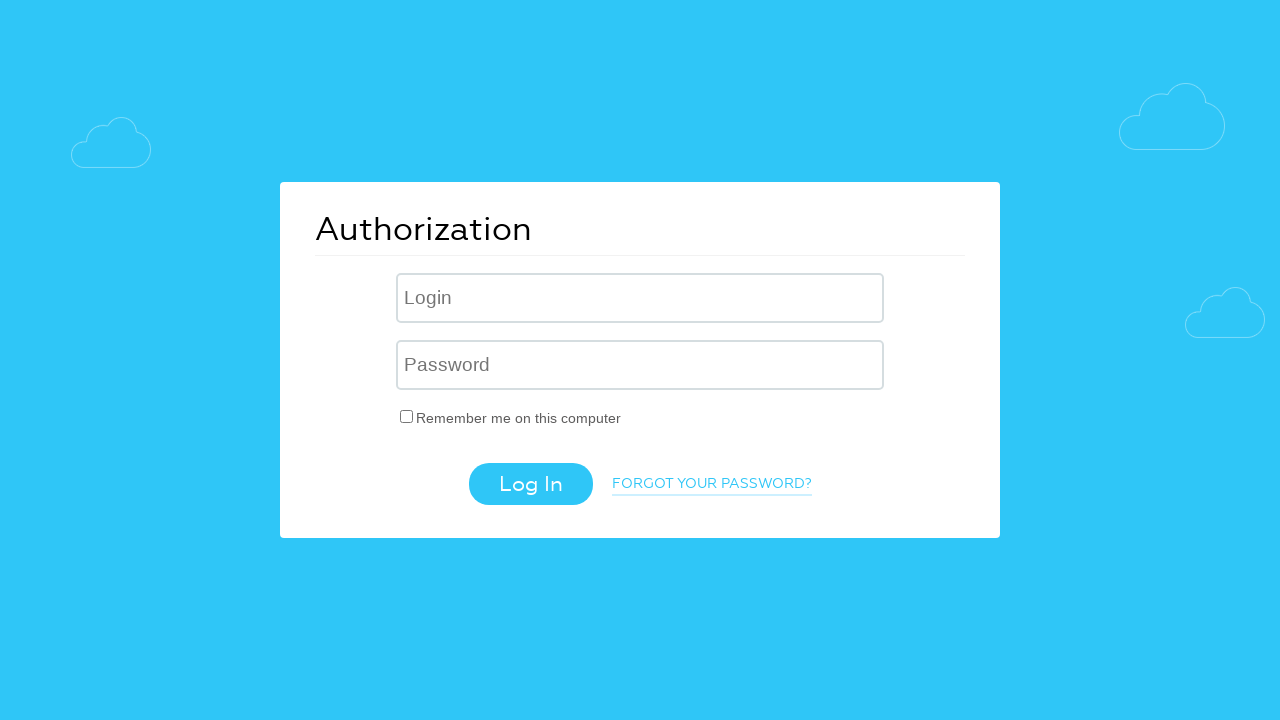

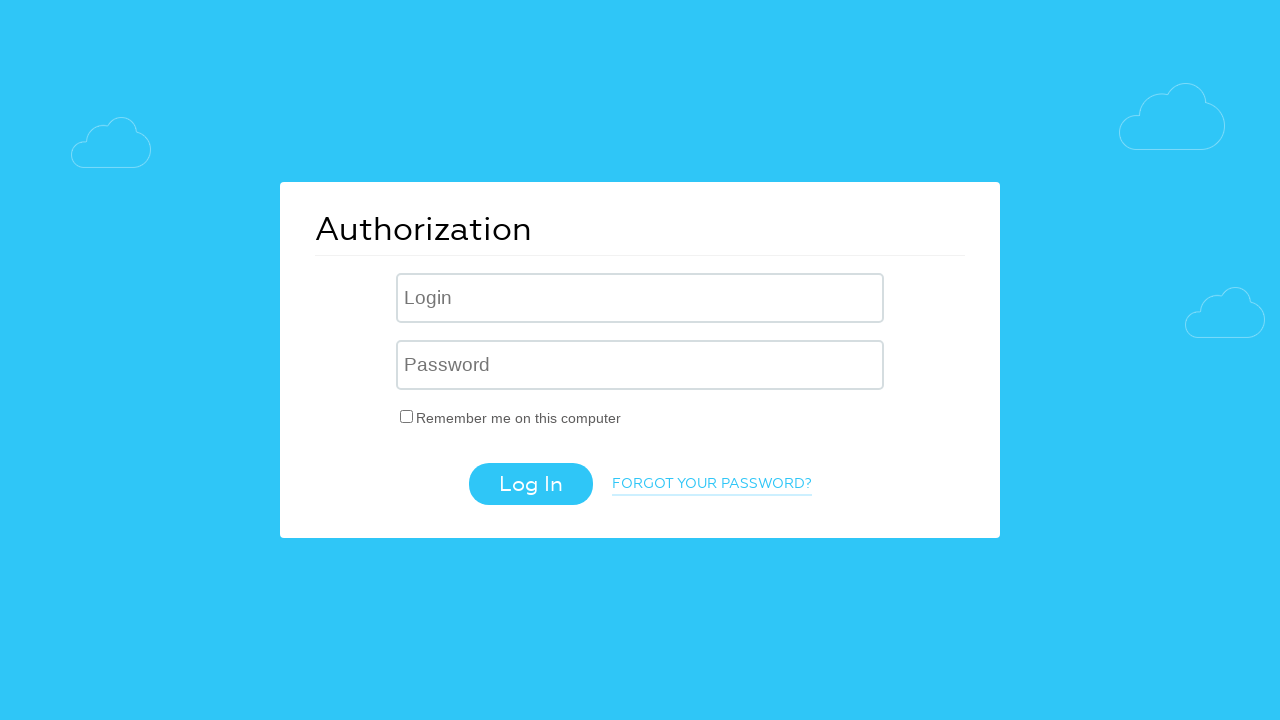